Tests checkbox interaction on the CMS portal page by clicking on a terms and conditions label and verifying the checkbox state.

Starting URL: https://portal.cms.gov/portal/

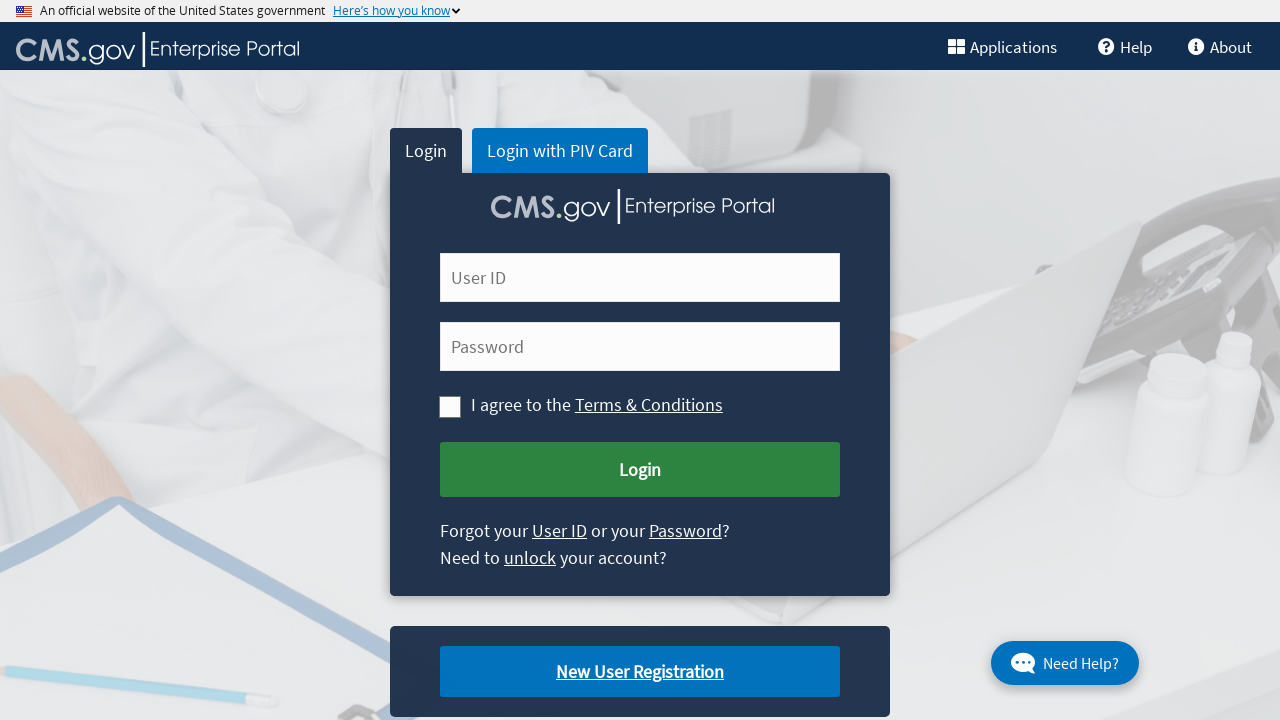

Clicked on terms and conditions label at (507, 405) on label#cms-label-tc
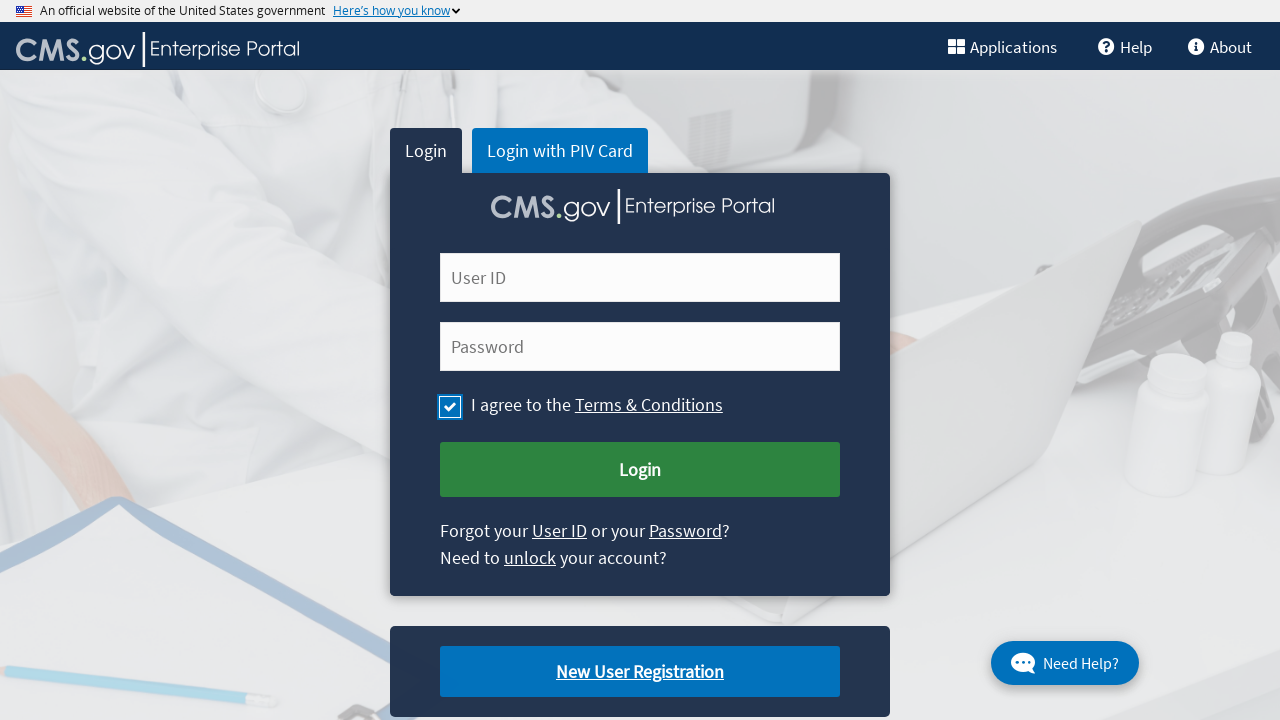

Waited 2 seconds for checkbox state to update
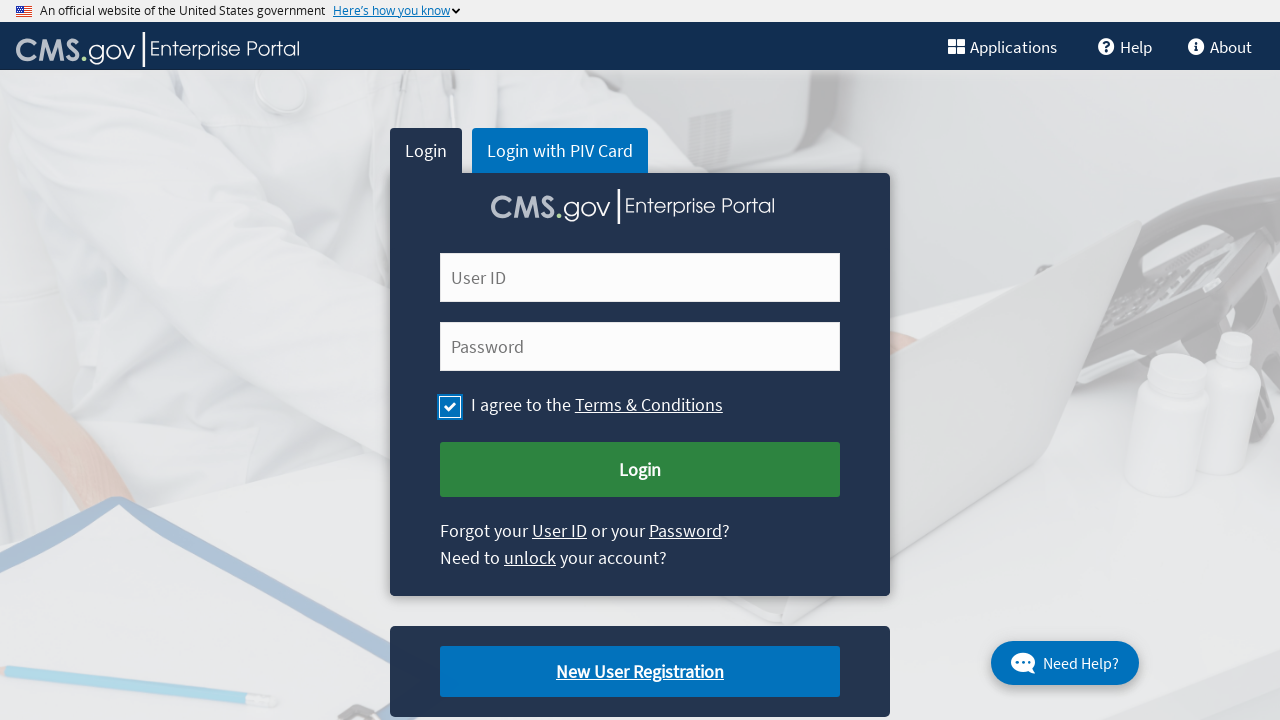

Checkbox element became visible
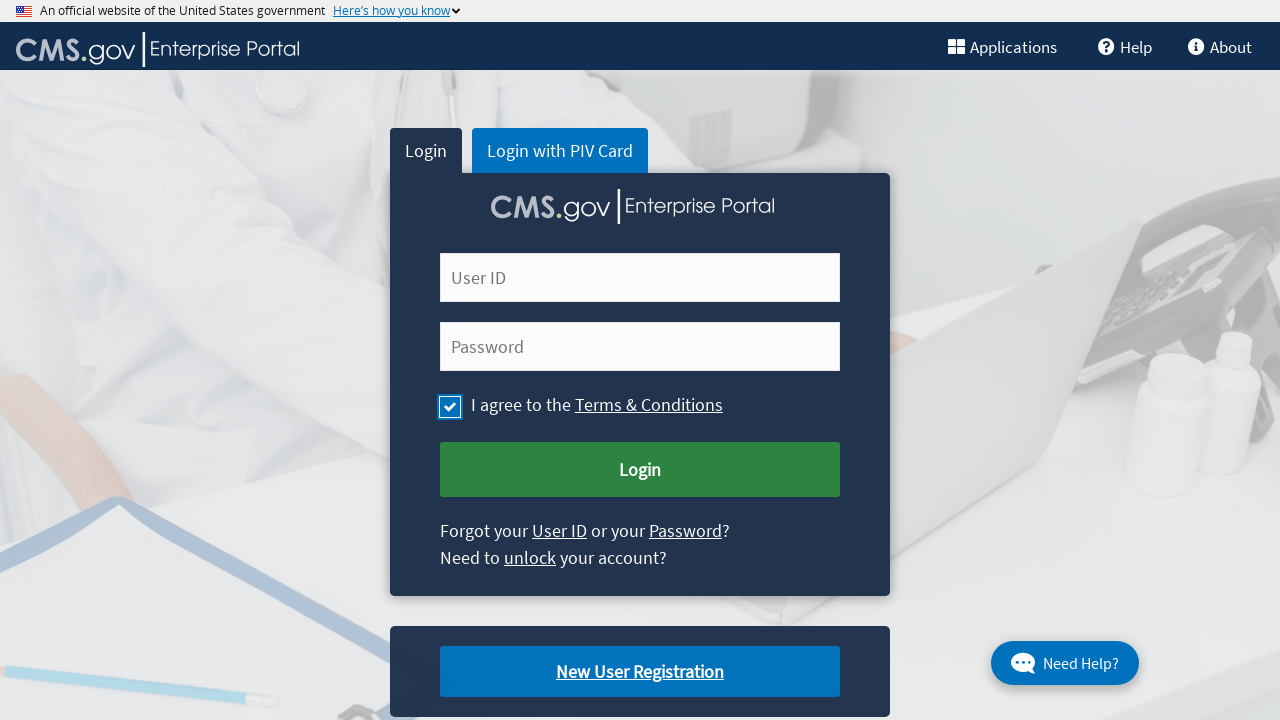

Verified checkbox selected state: True
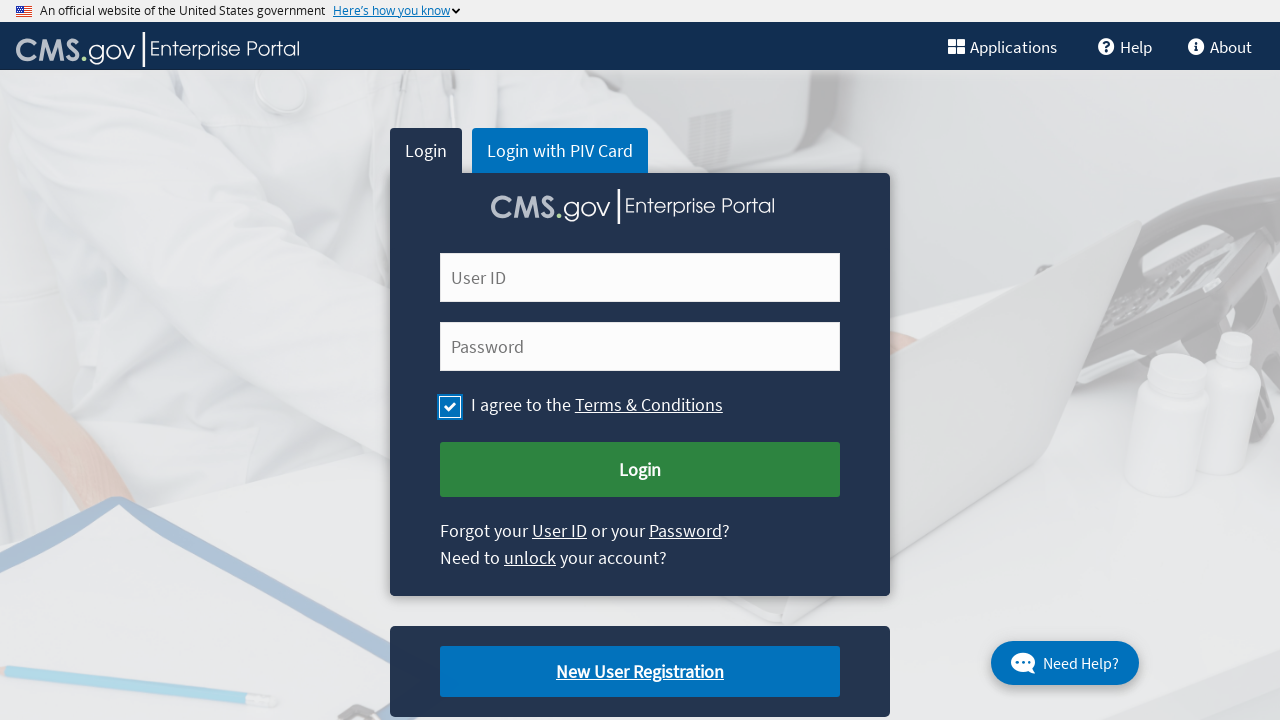

Printed checkbox selection status: True
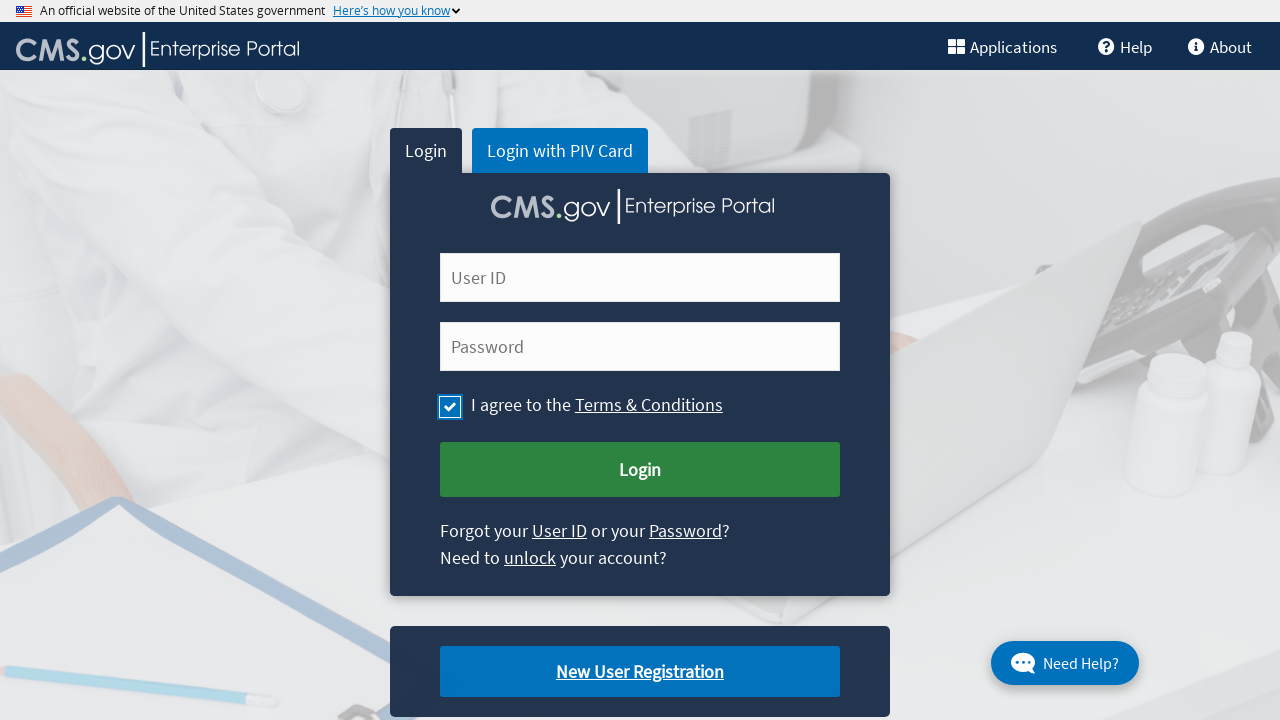

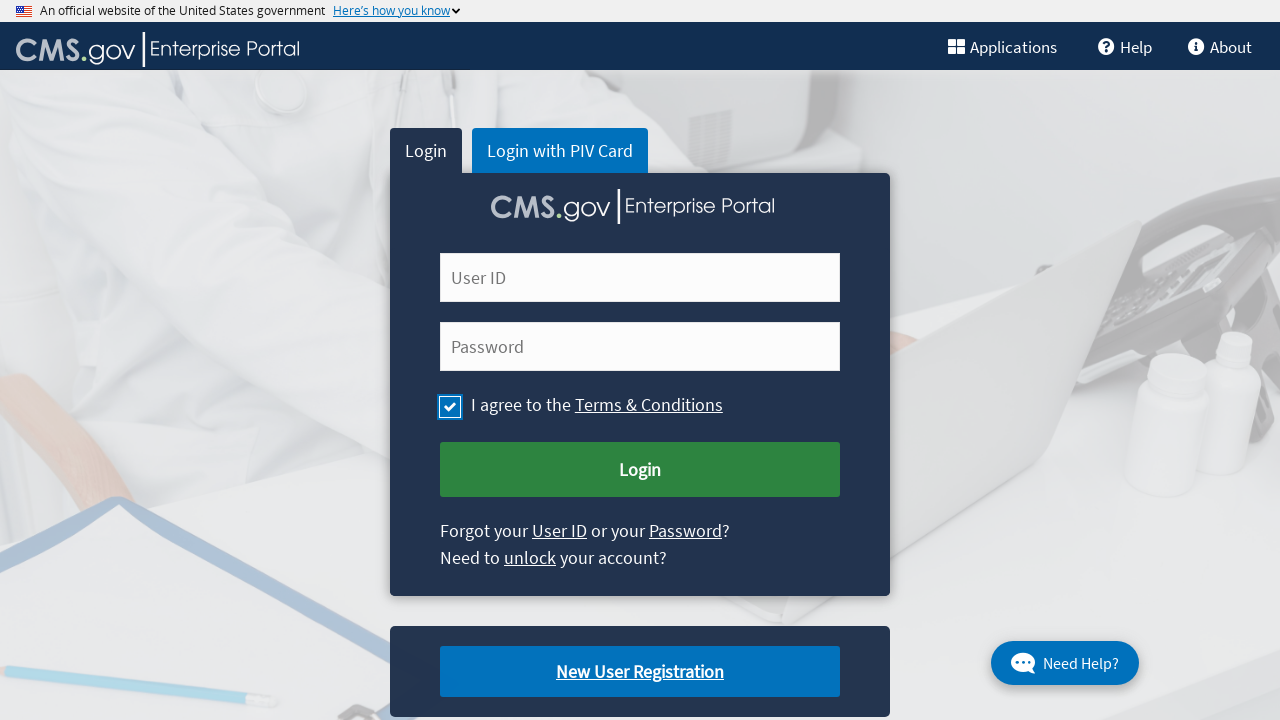